Navigates to a Polish academic website page and clicks on the third image element on the page.

Starting URL: https://agh.wkraj.pl/html5/index.php?id=50645

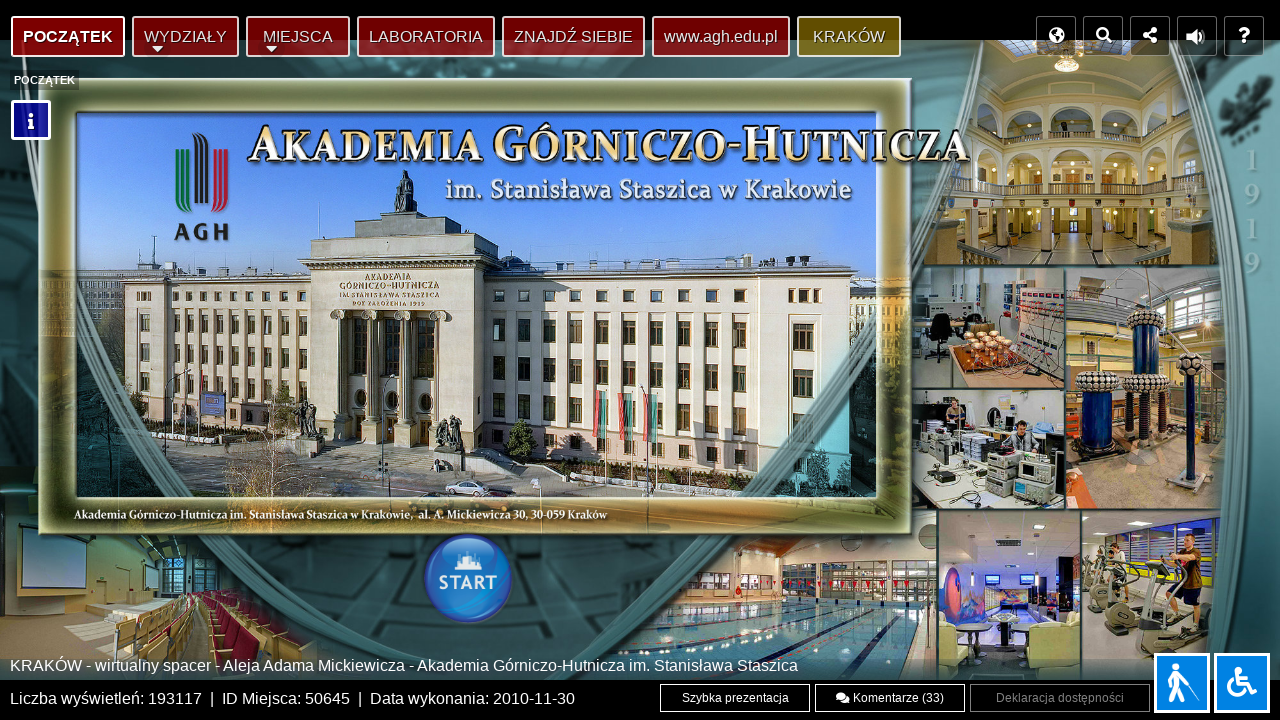

Navigated to Polish academic website page
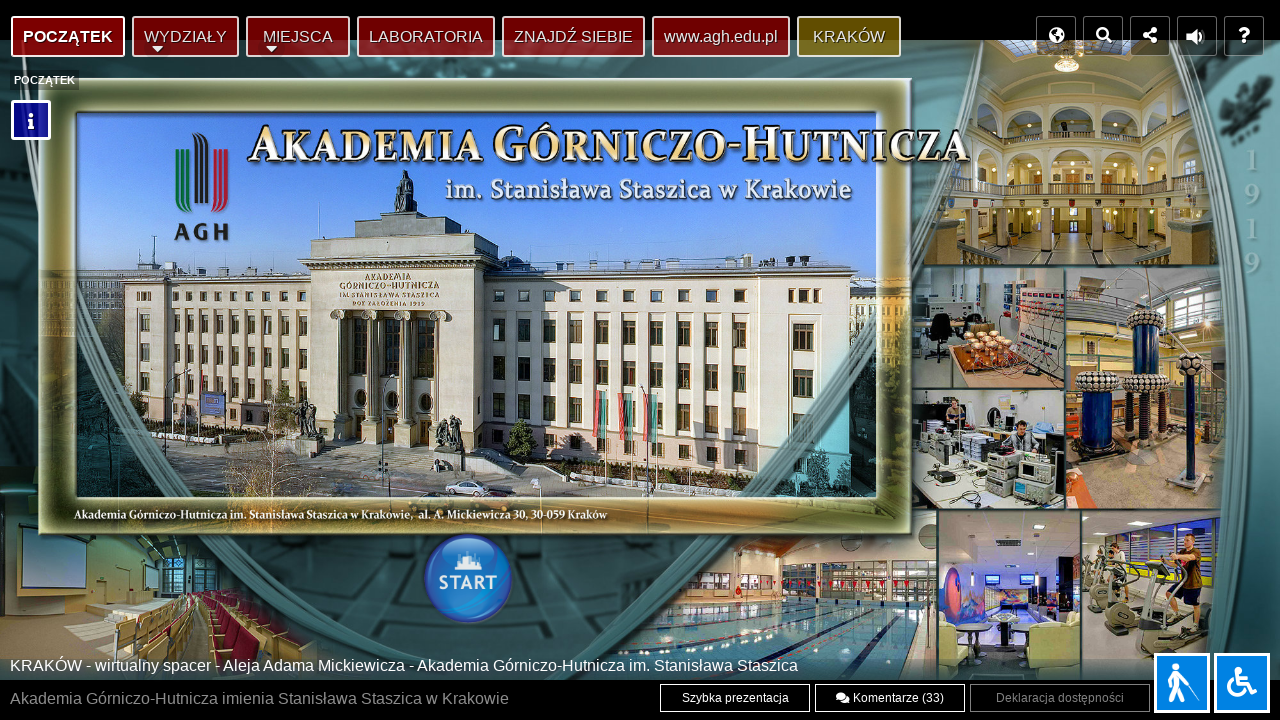

Clicked on the third image element on the page at (468, 578) on internal:role=img >> nth=2
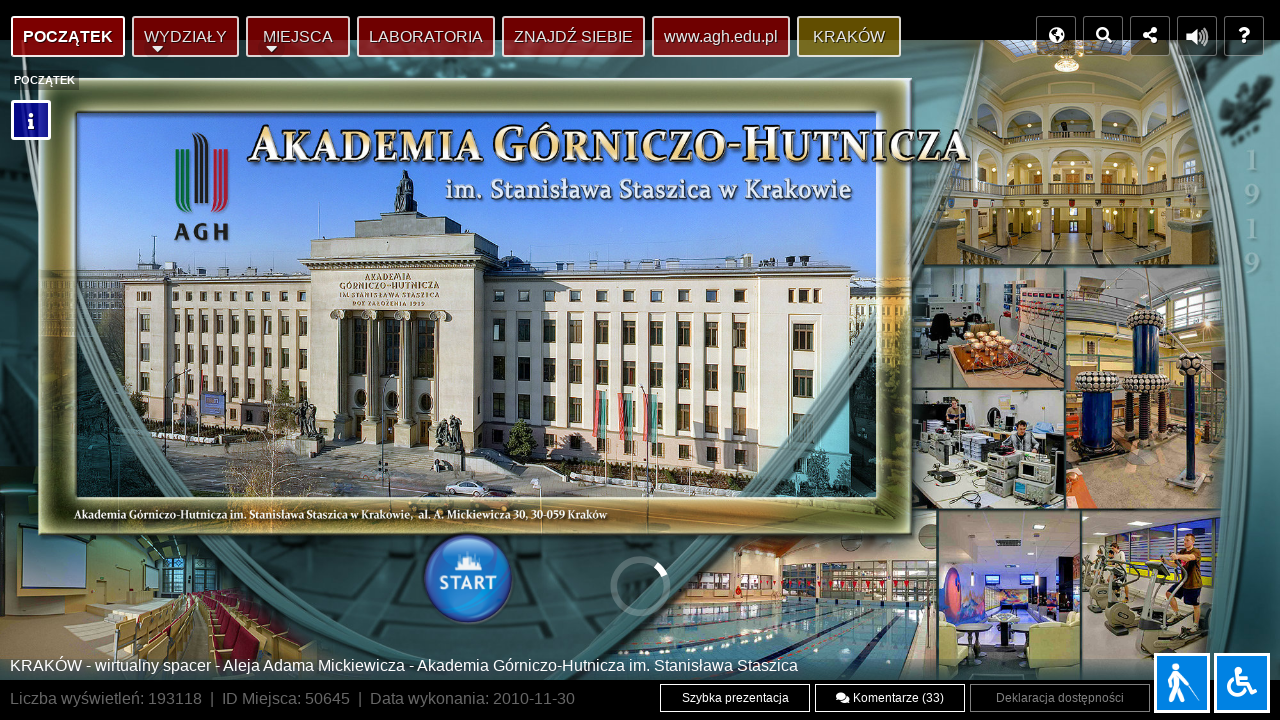

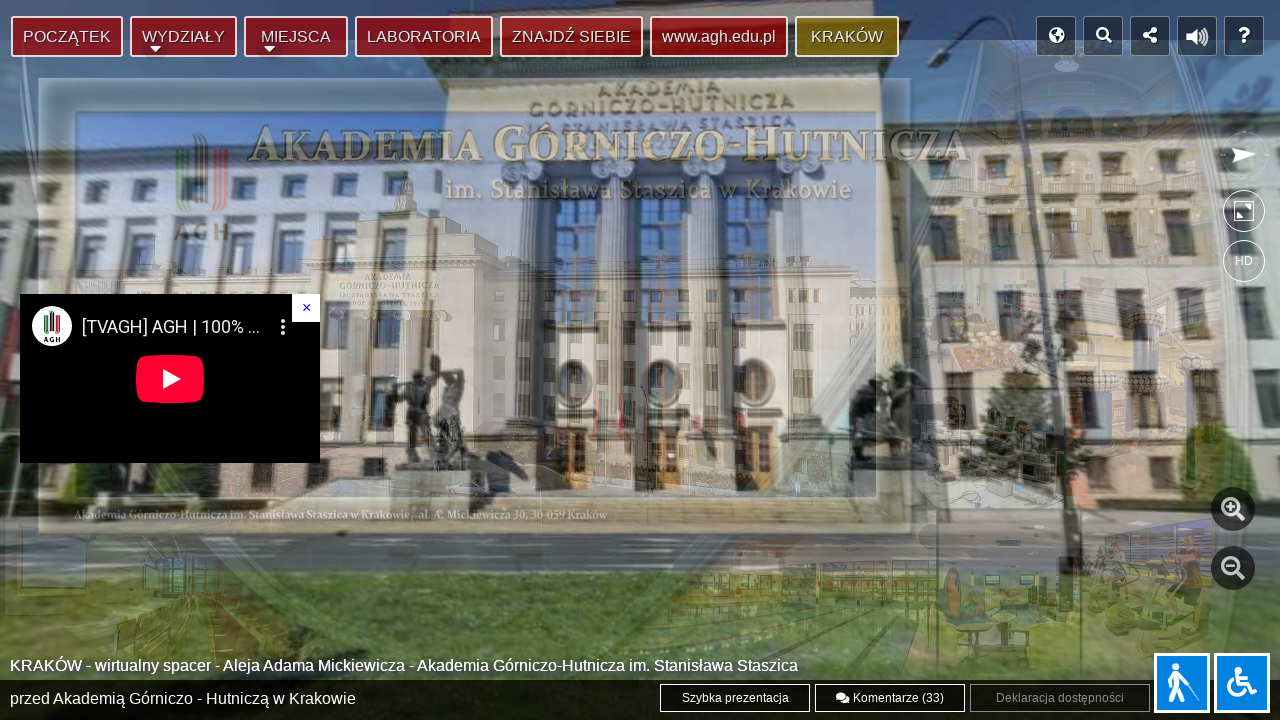